Tests the hide/show functionality on an automation practice page by clicking the Hide button and verifying the visibility state of a textbox element.

Starting URL: https://rahulshettyacademy.com/AutomationPractice/

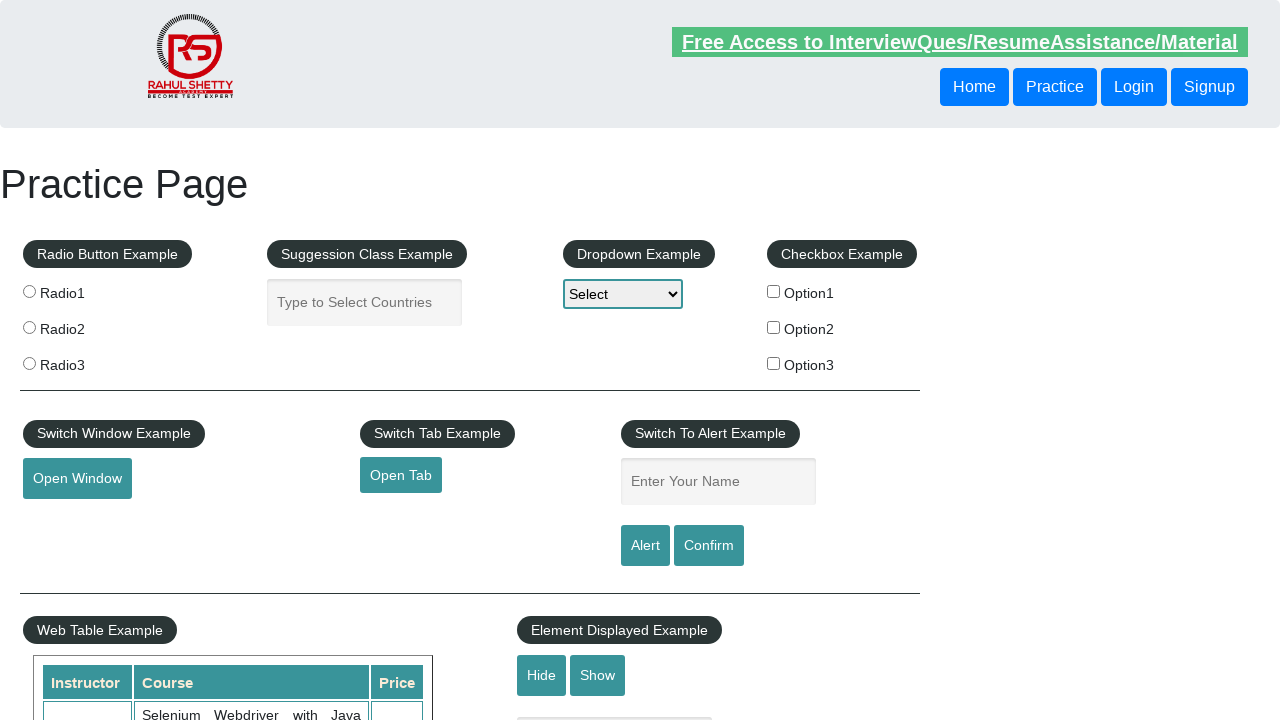

Navigated to automation practice page
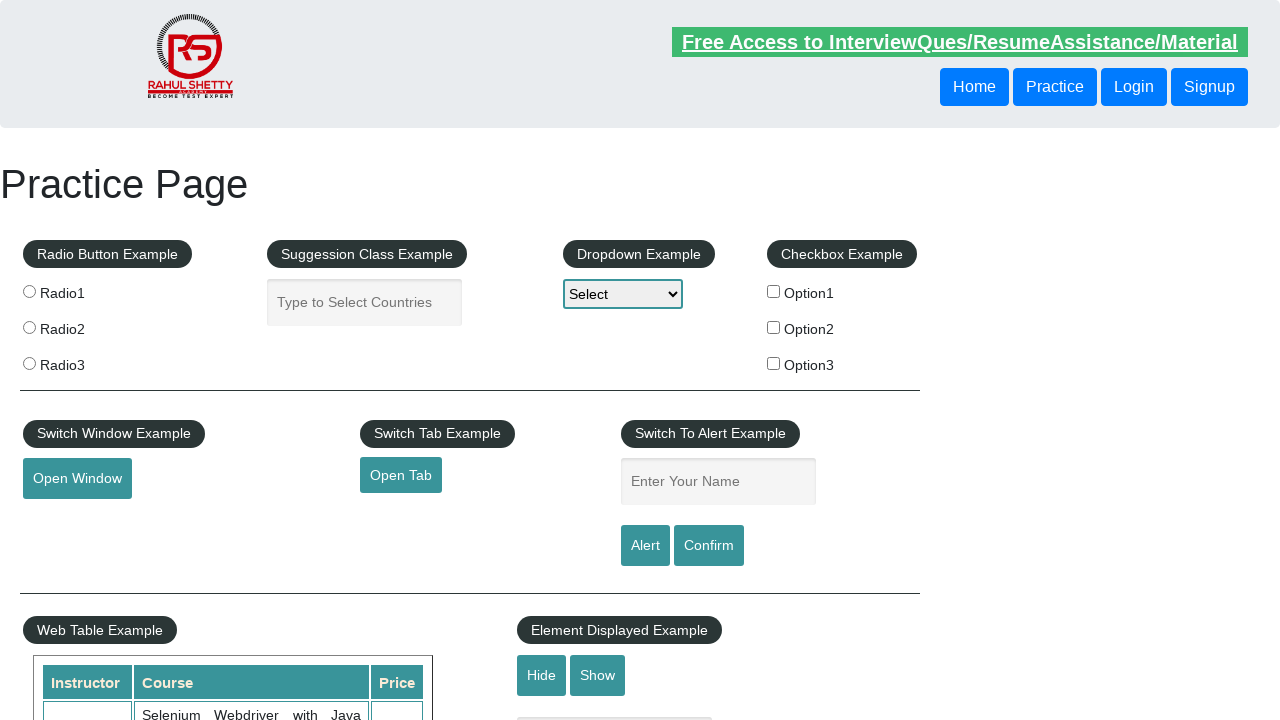

Clicked the Hide button at (542, 675) on input[value='Hide']
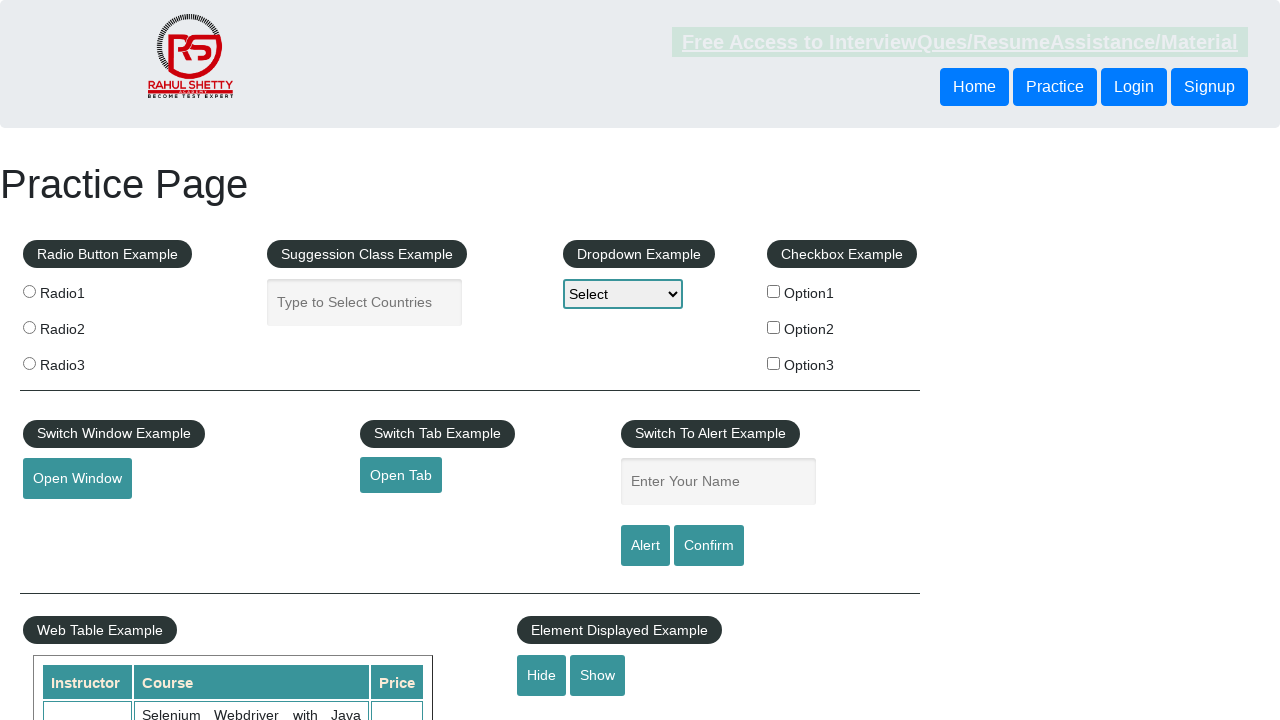

Located the textbox element with id 'displayed-text'
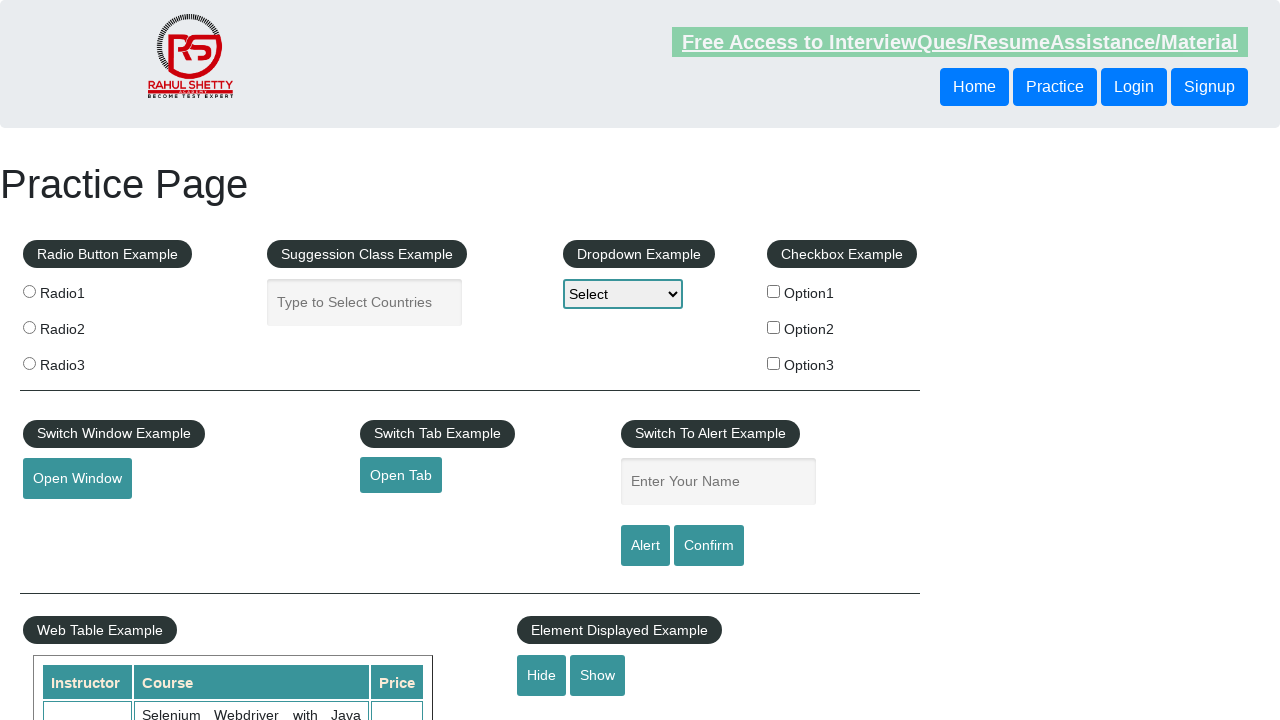

Checked visibility state of textbox element
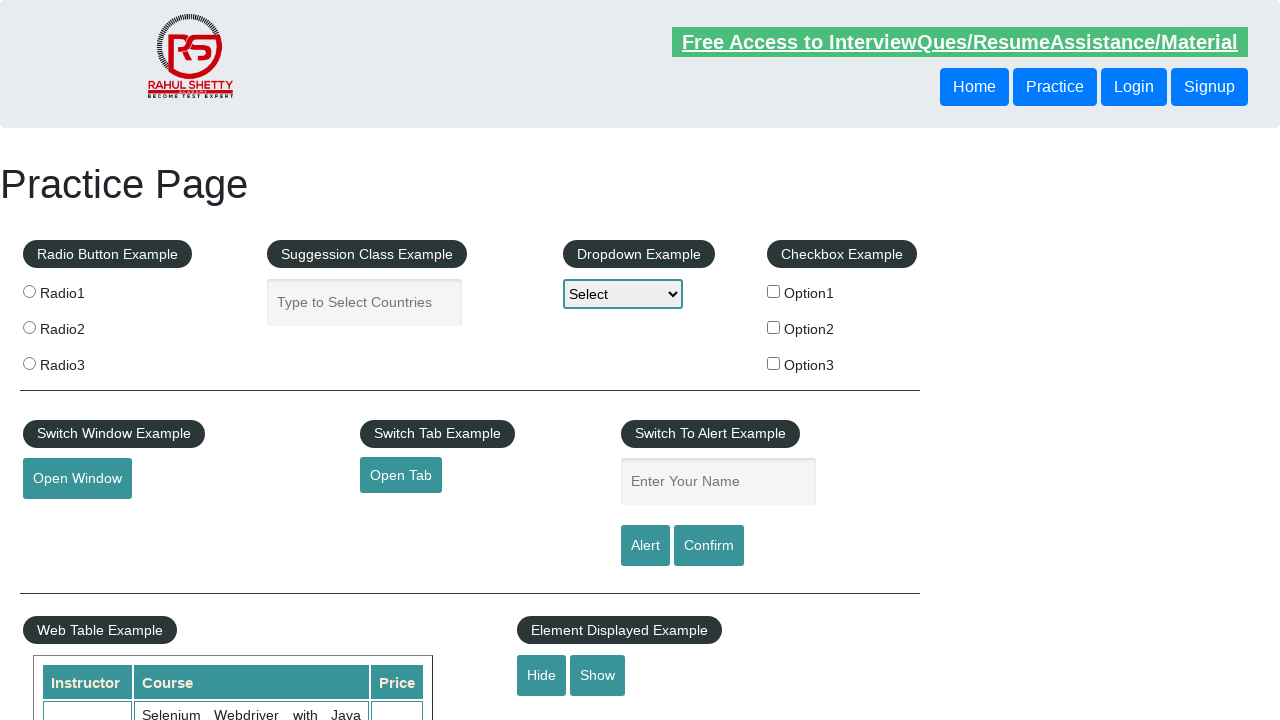

Textbox is hidden (Hide button successfully hid the element)
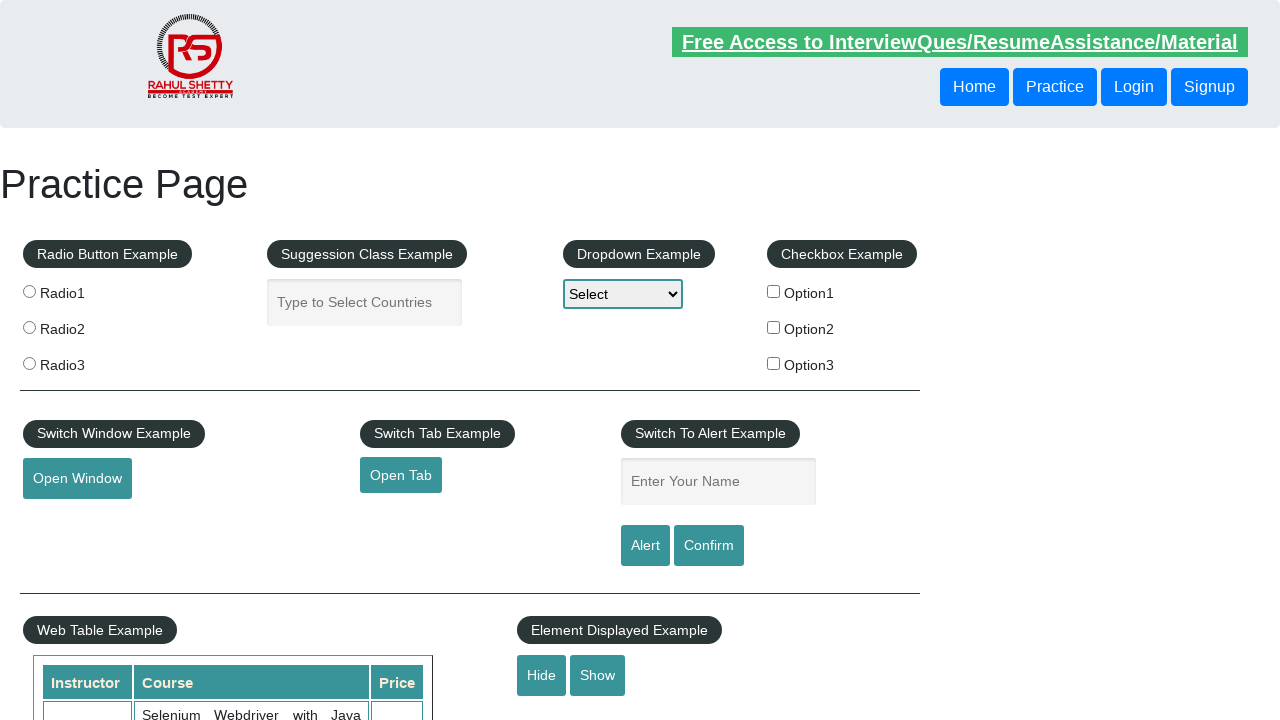

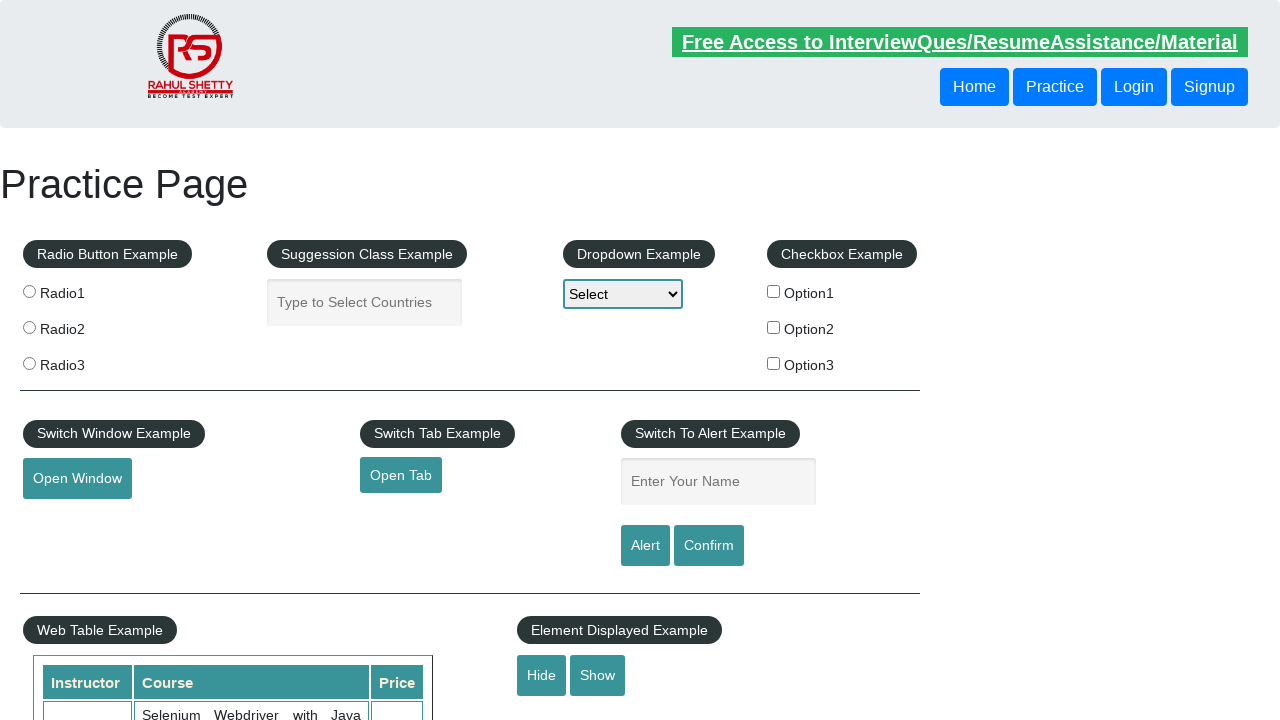